Tests radio button selection functionality by clicking through three different radio buttons using different selector strategies (id, CSS, XPath)

Starting URL: https://formy-project.herokuapp.com/radiobutton

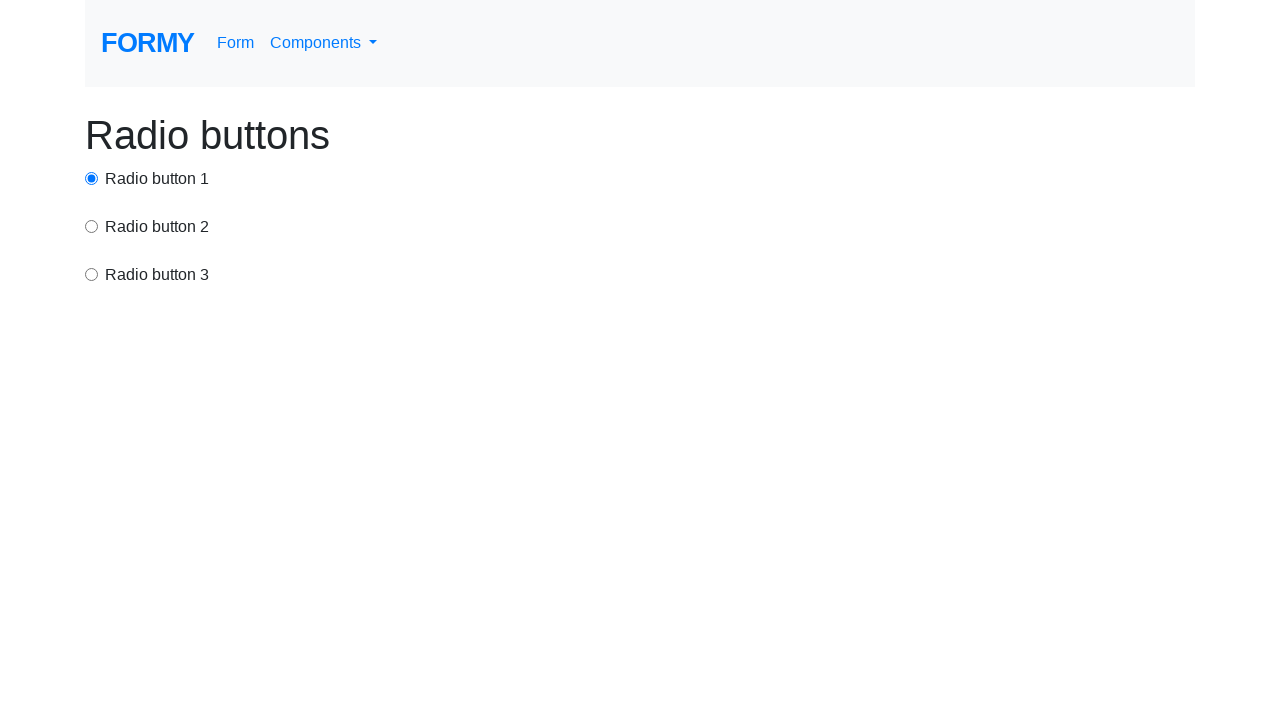

Clicked first radio button using id selector at (92, 178) on #radio-button-1
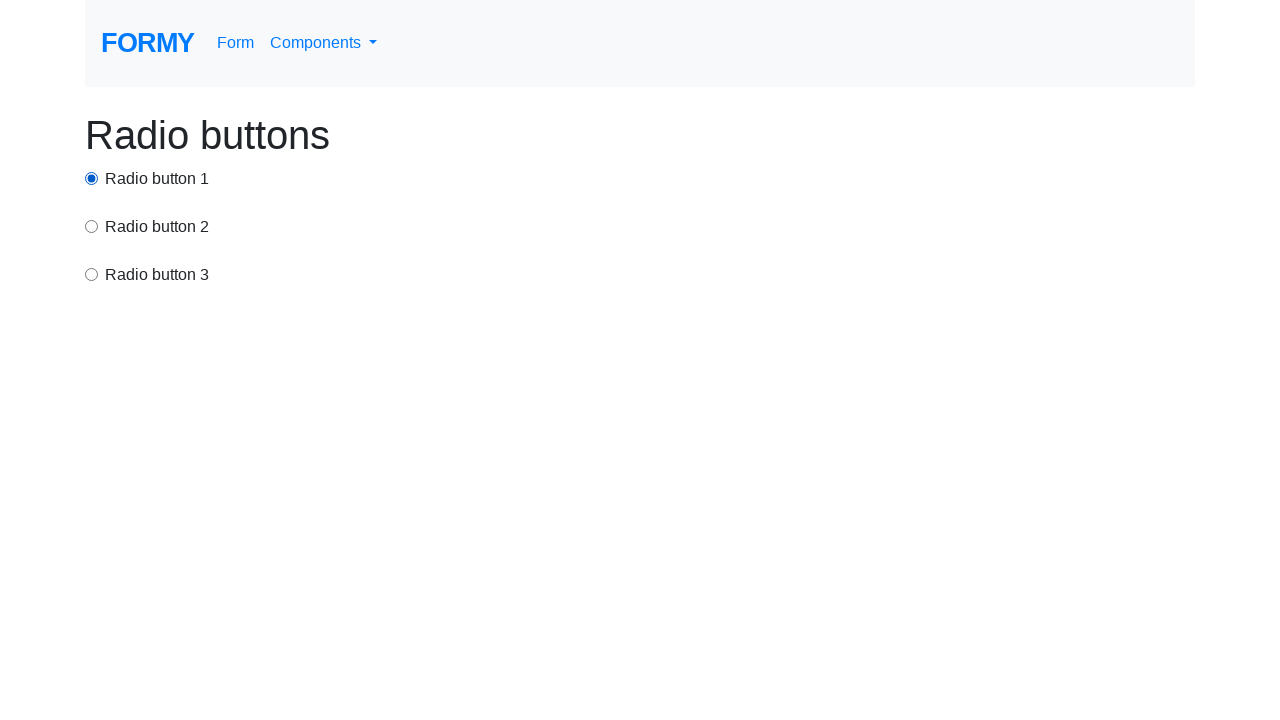

Clicked second radio button using CSS selector at (92, 226) on input[value='option2']
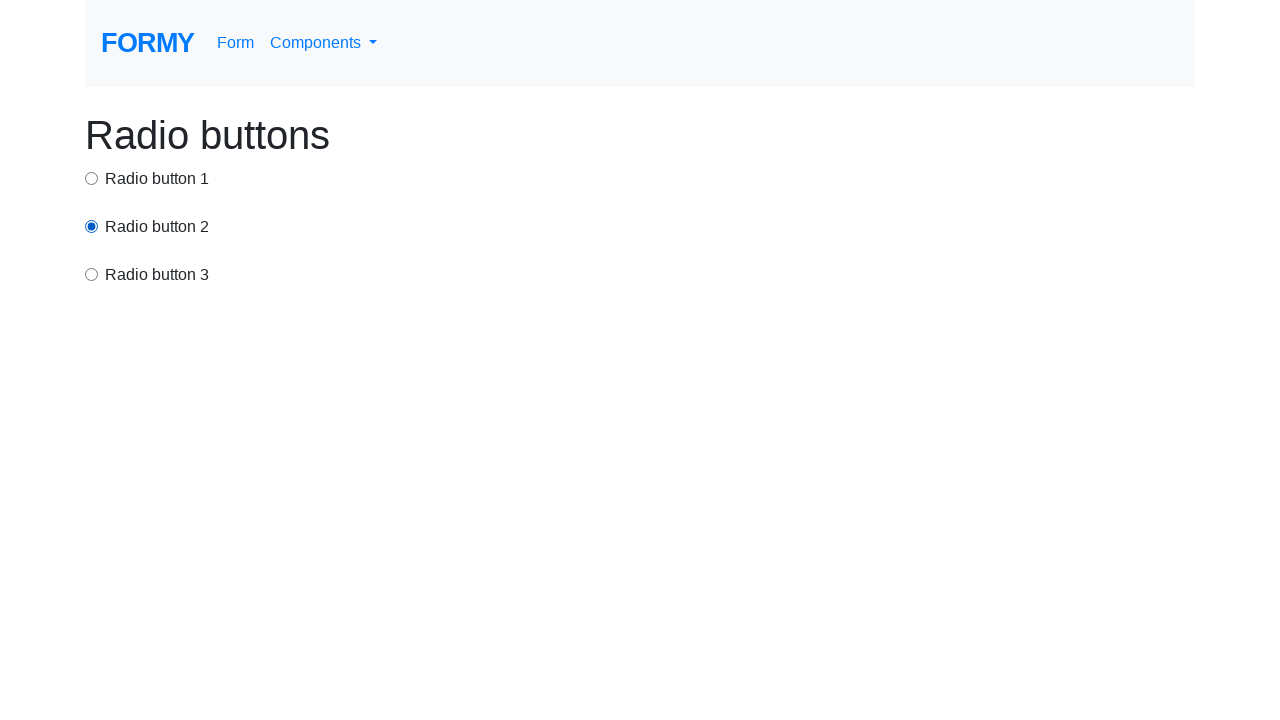

Clicked third radio button using XPath selector at (92, 274) on xpath=/html/body/div/div[3]/input
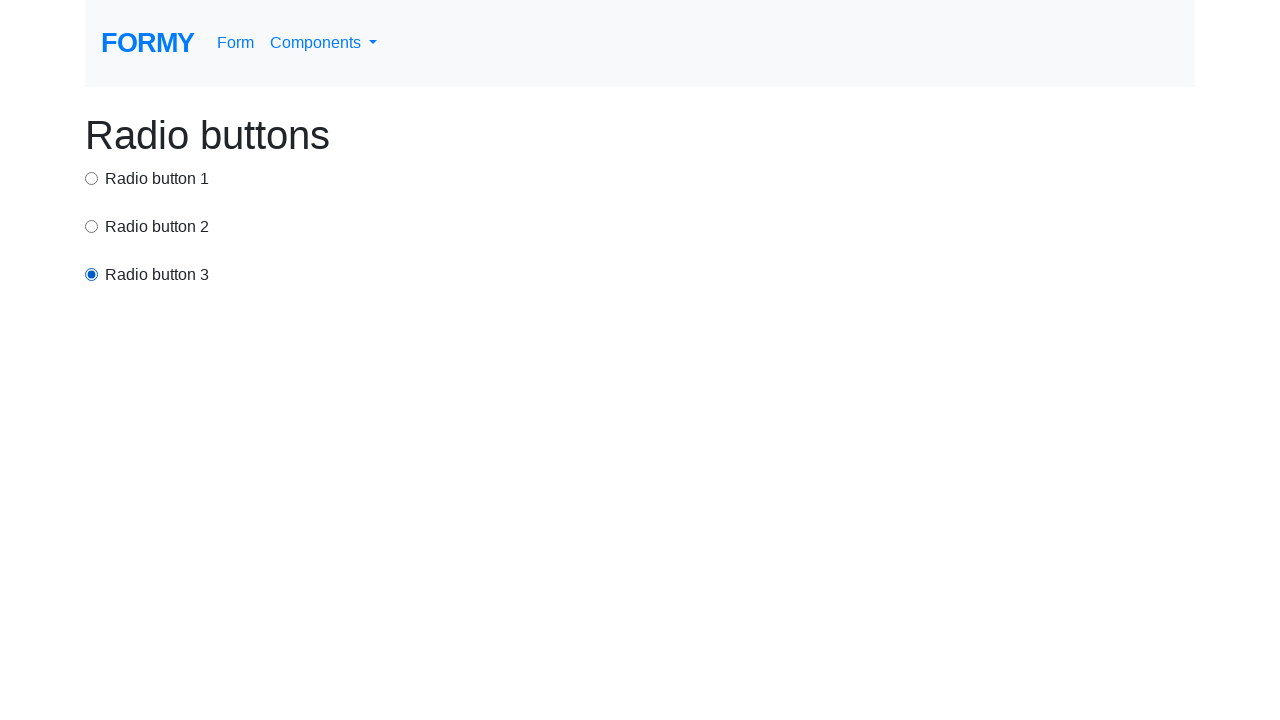

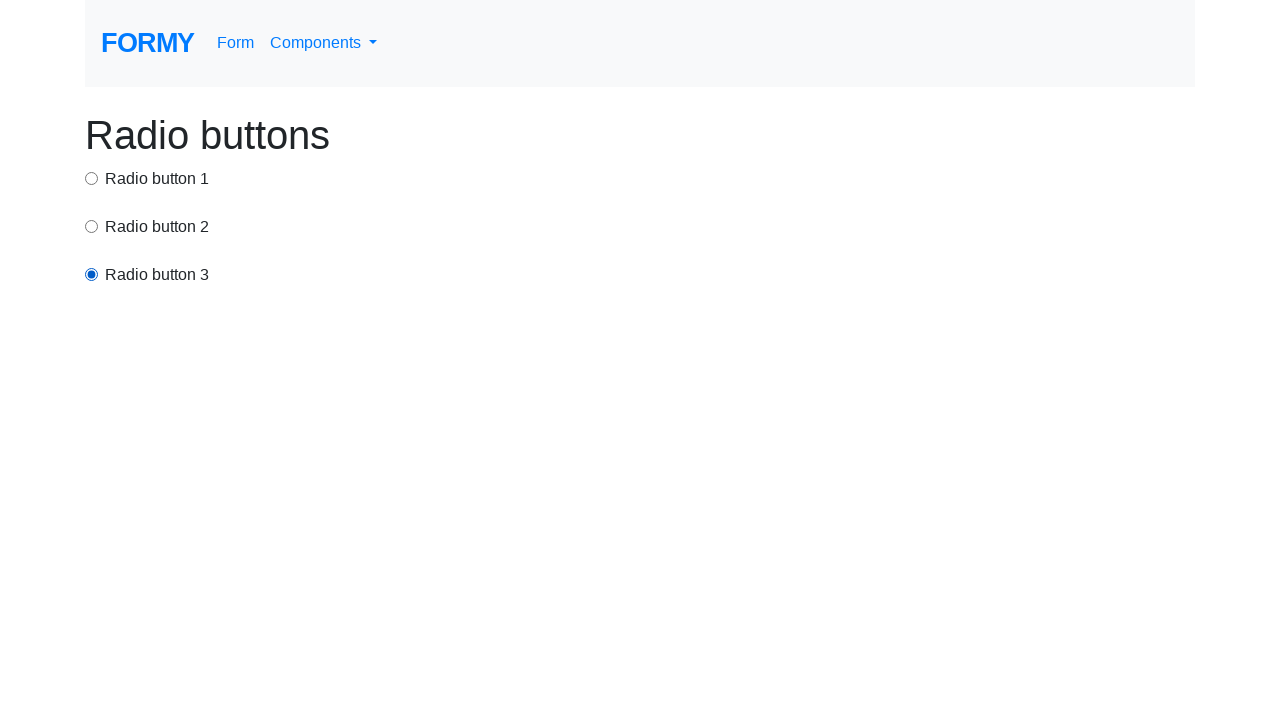